Navigates to the OrangeHRM demo site and retrieves the page title to verify the page loaded correctly.

Starting URL: https://opensource-demo.orangehrmlive.com/

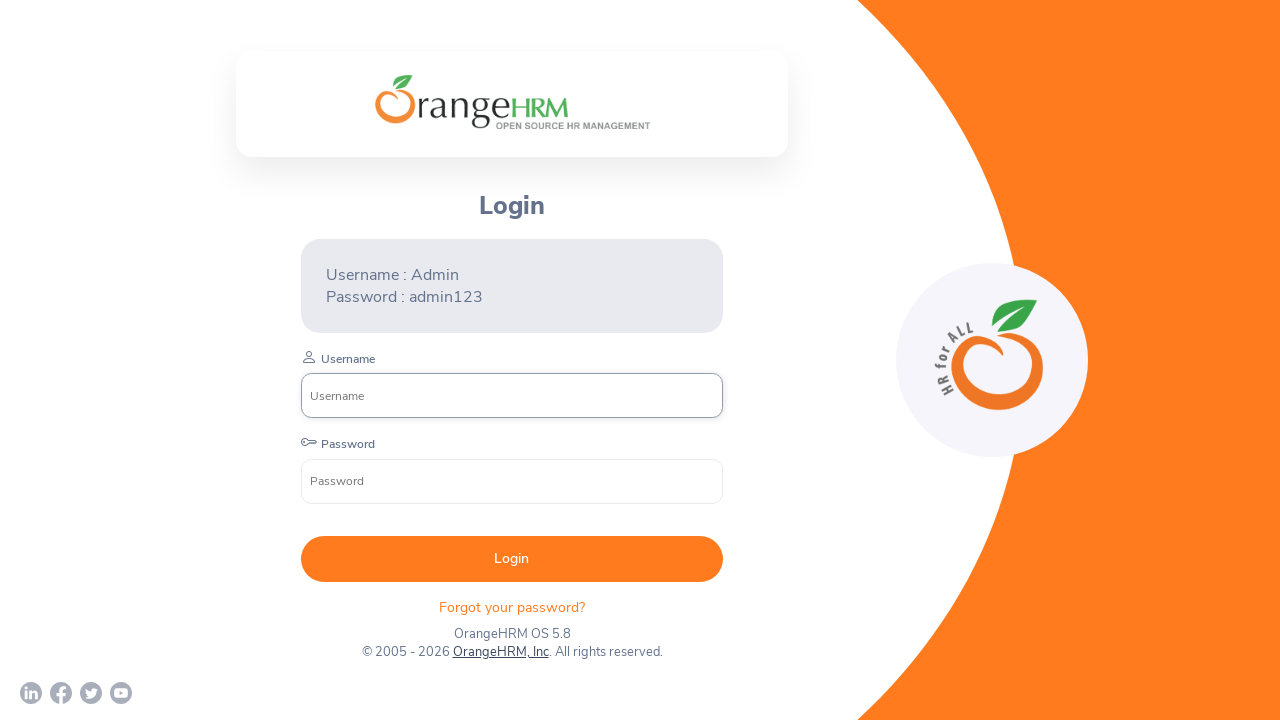

Retrieved page title from OrangeHRM login page
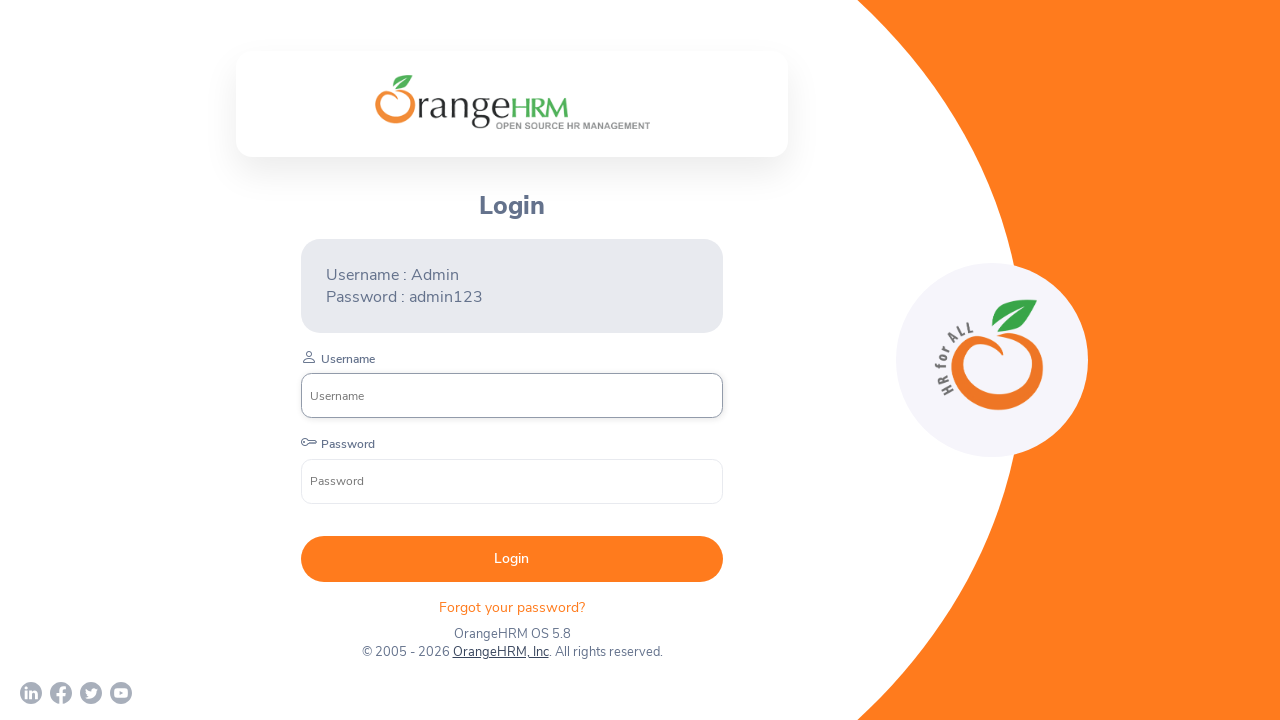

Printed page title to console
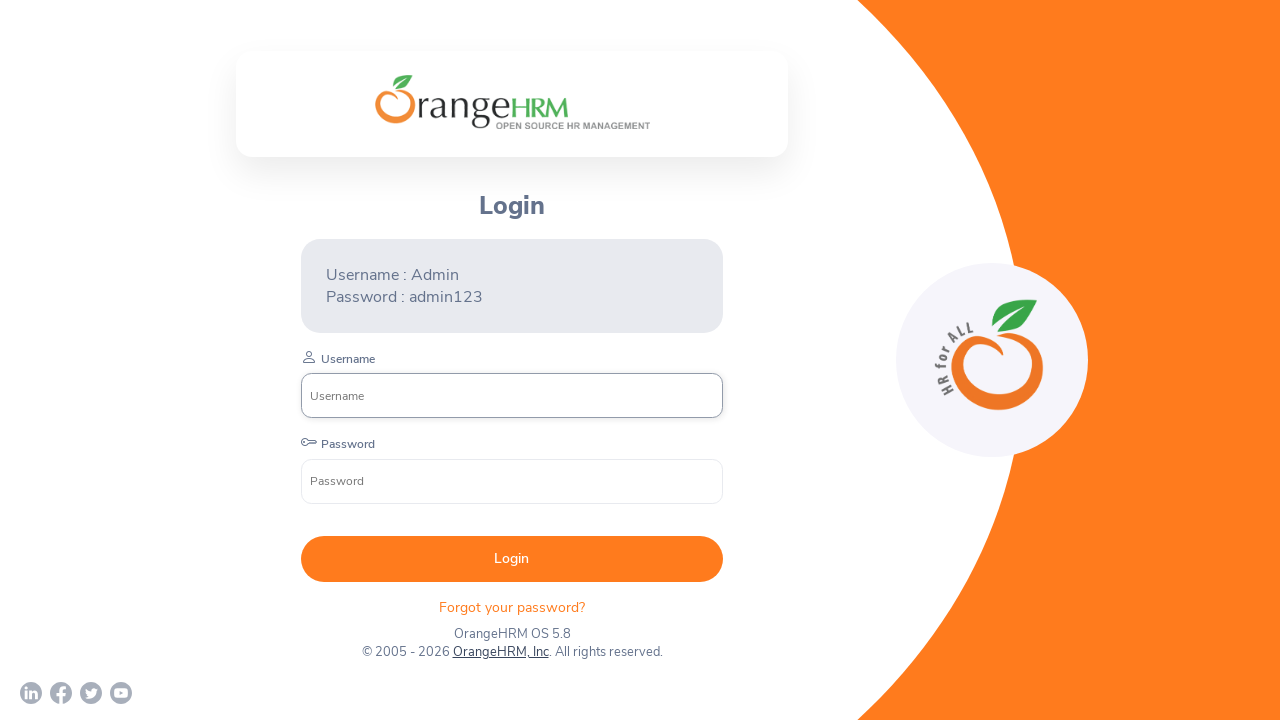

Waited for page to reach domcontentloaded state
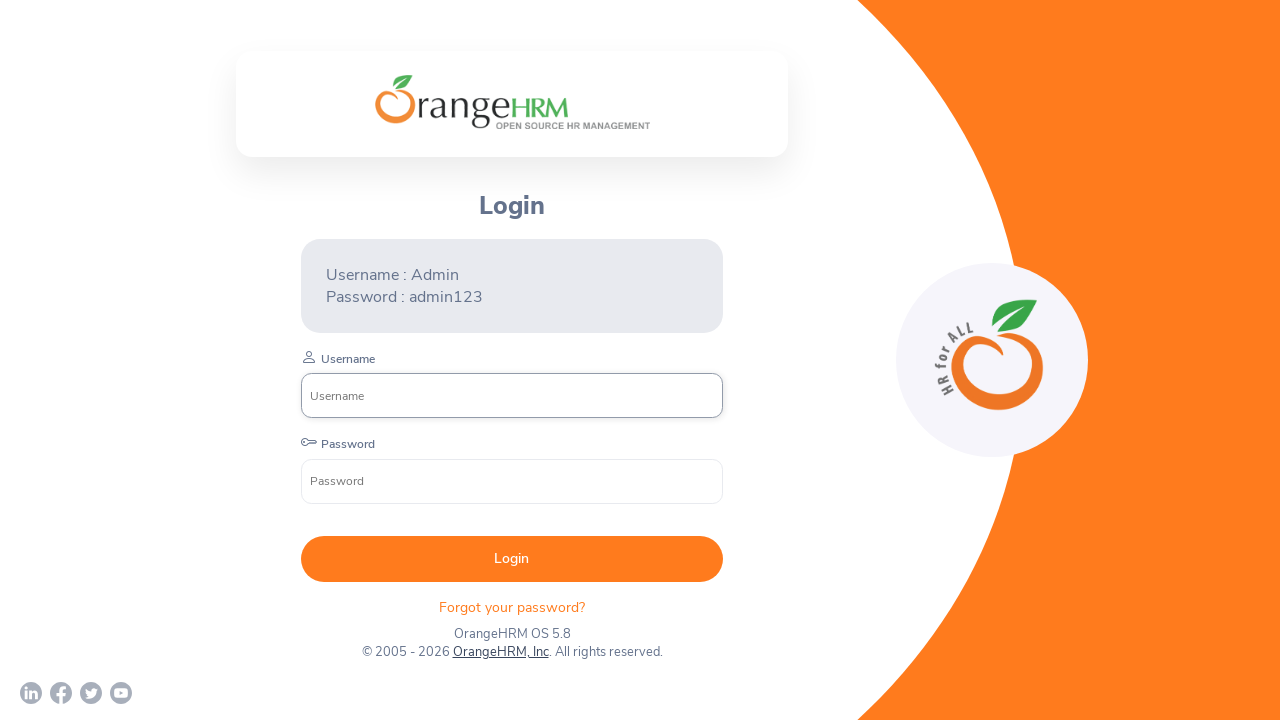

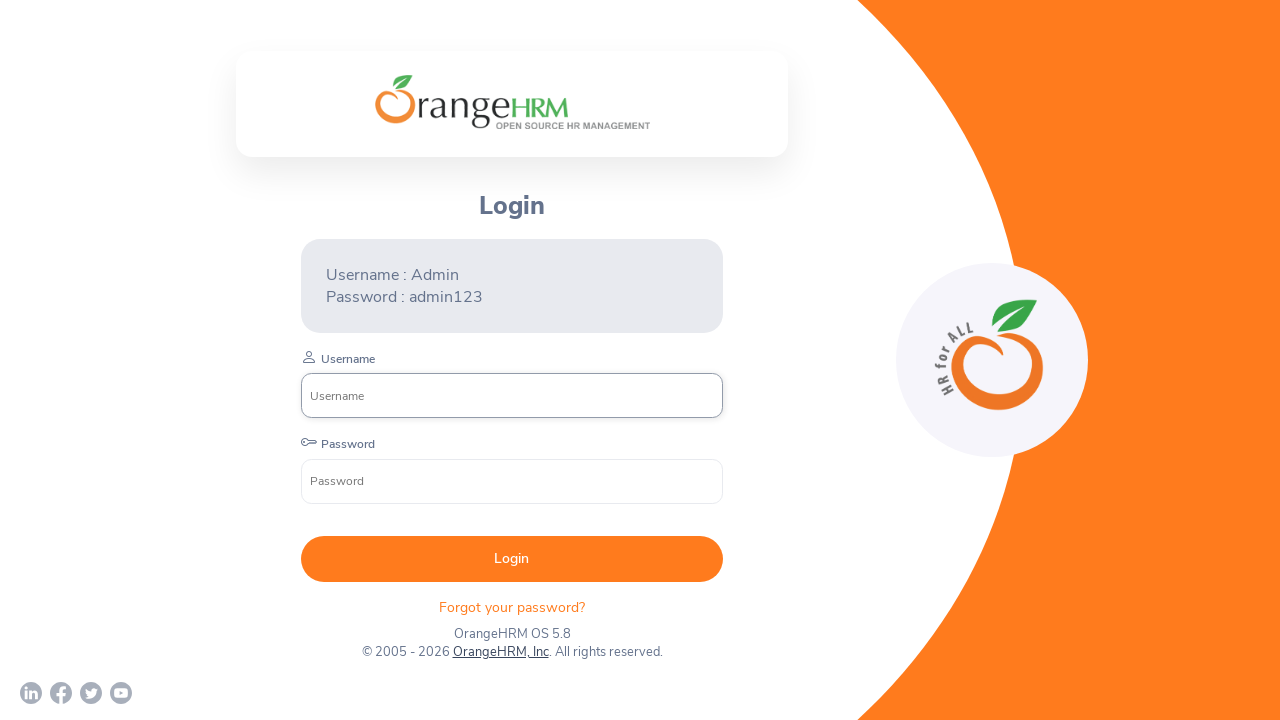